Tests clicking the "Learn more" link on the Gmail login page

Starting URL: http://gmail.com

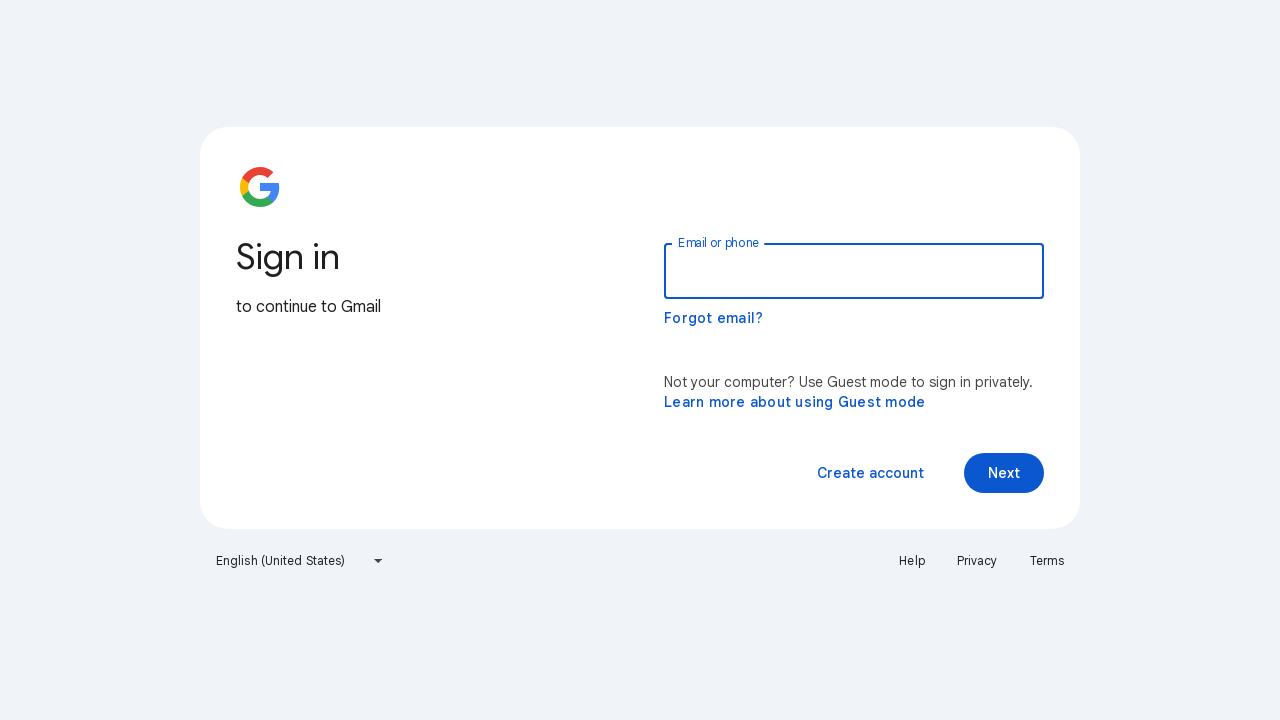

Navigated to Gmail login page
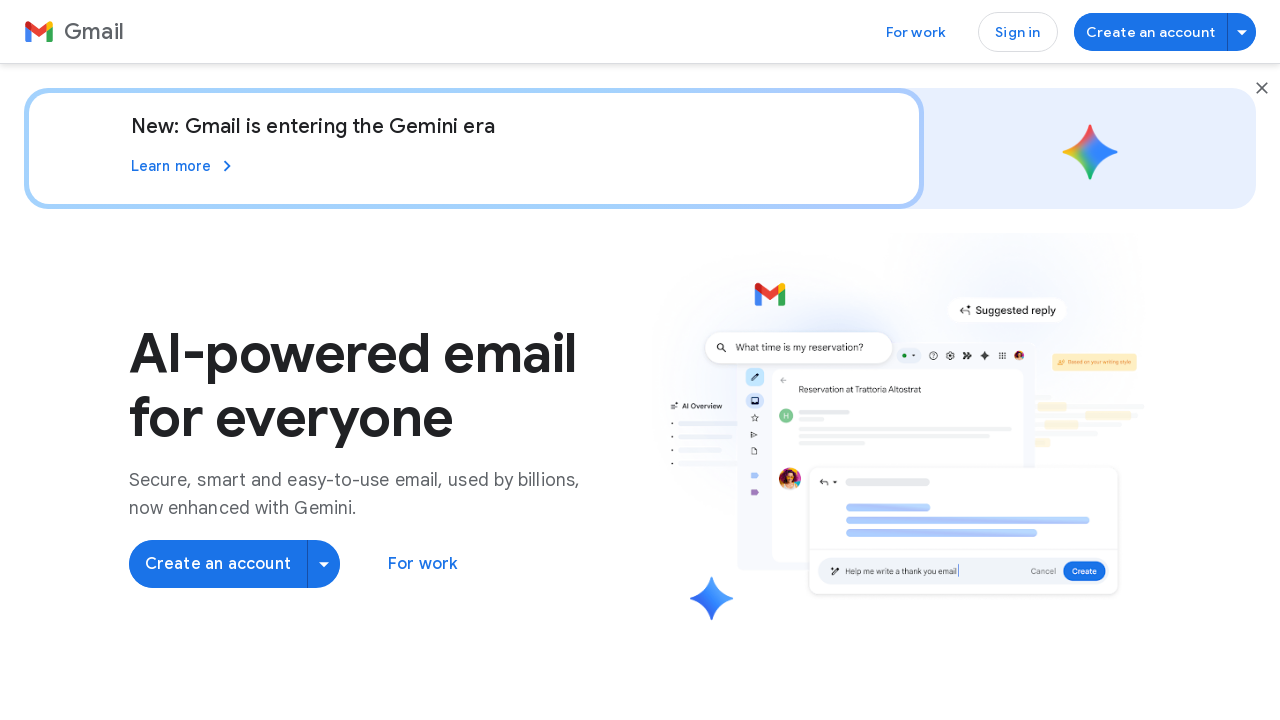

Clicked the 'Learn more' link on Gmail login page at (184, 166) on a:has-text('Learn more')
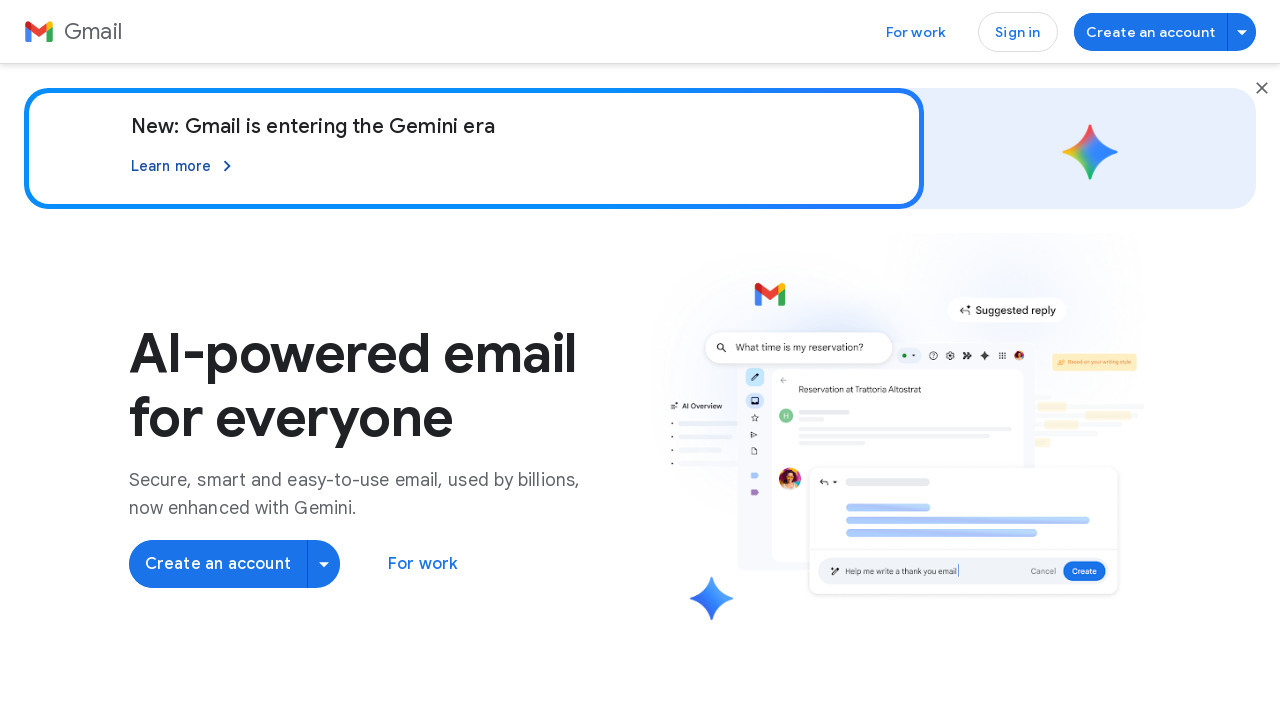

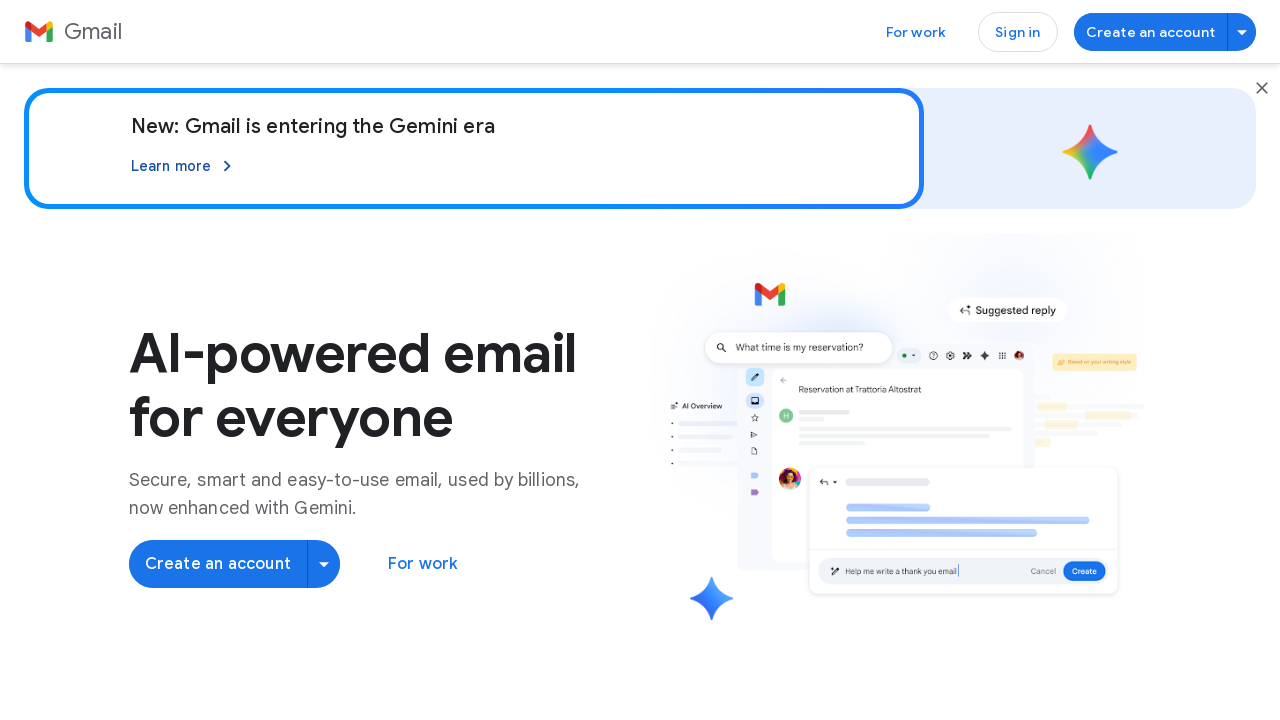